Tests a registration form by filling in first name, last name, and email fields, then submitting the form and verifying the success message is displayed.

Starting URL: http://suninjuly.github.io/registration1.html

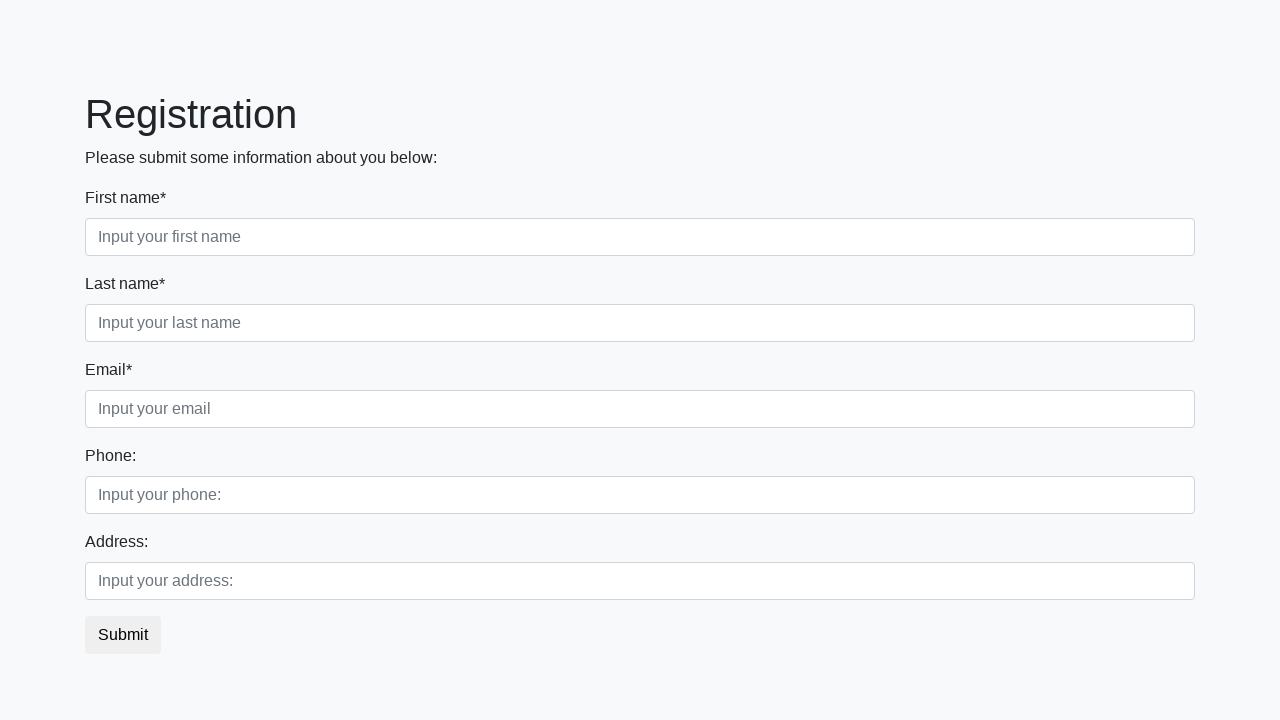

Navigated to registration form page
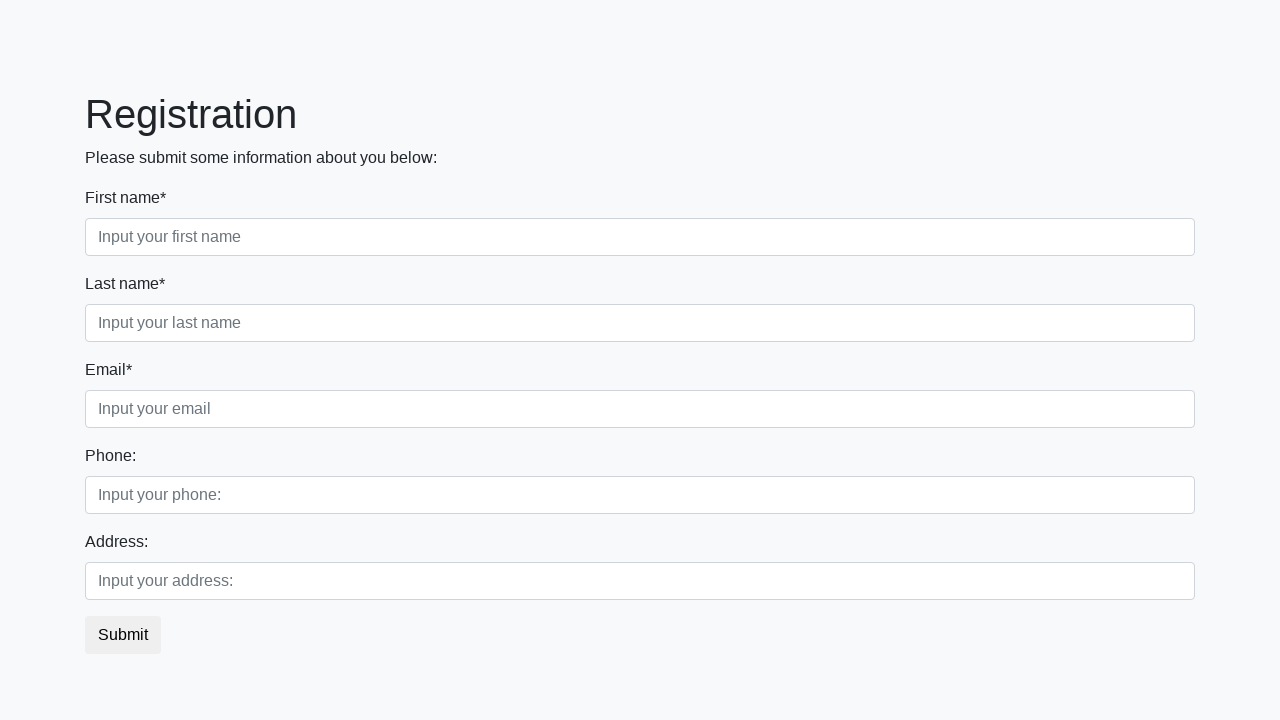

Filled first name field with 'Nikita' on input[placeholder='Input your first name']
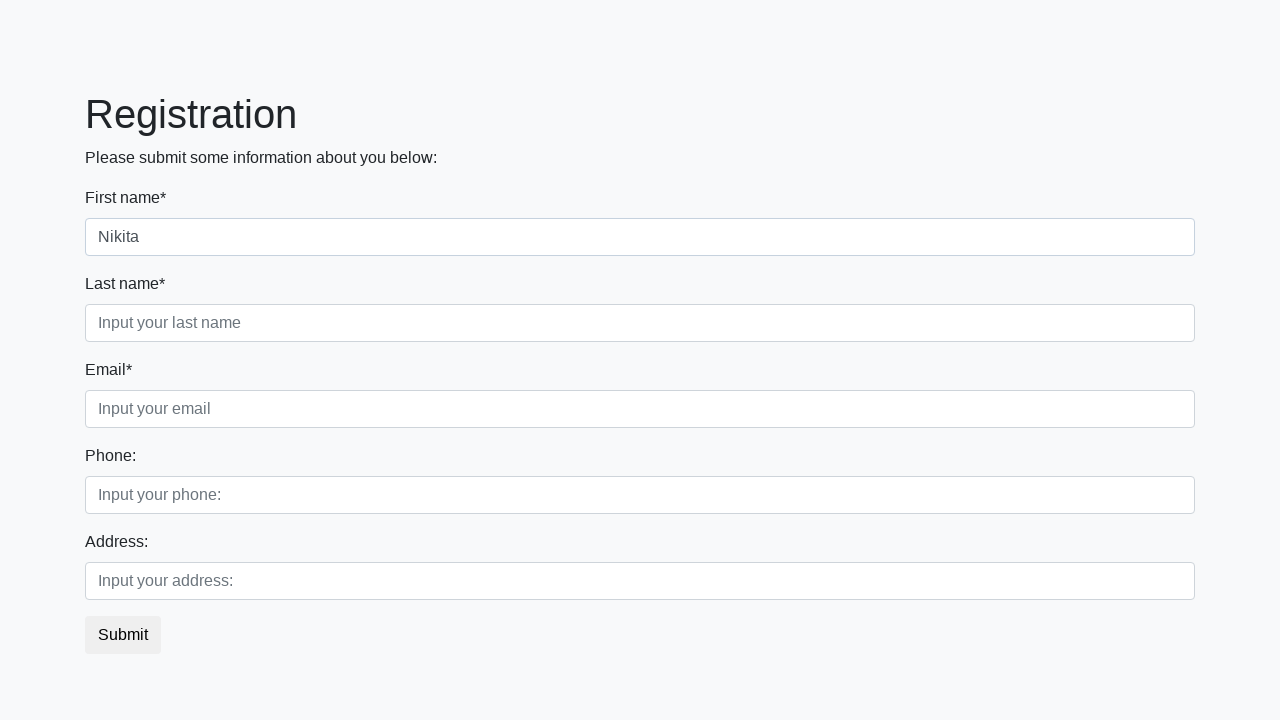

Filled last name field with 'Olkin' on input[placeholder='Input your last name']
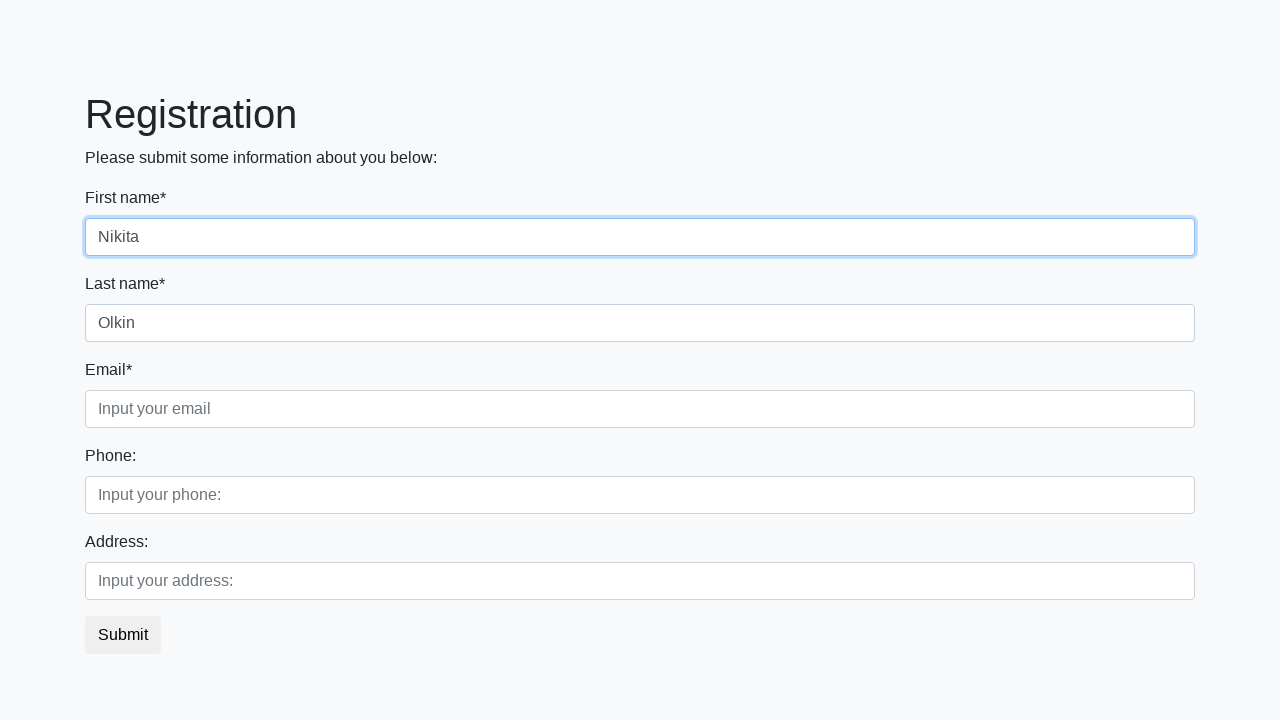

Filled email field with '123@mail.ru' on input[placeholder='Input your email']
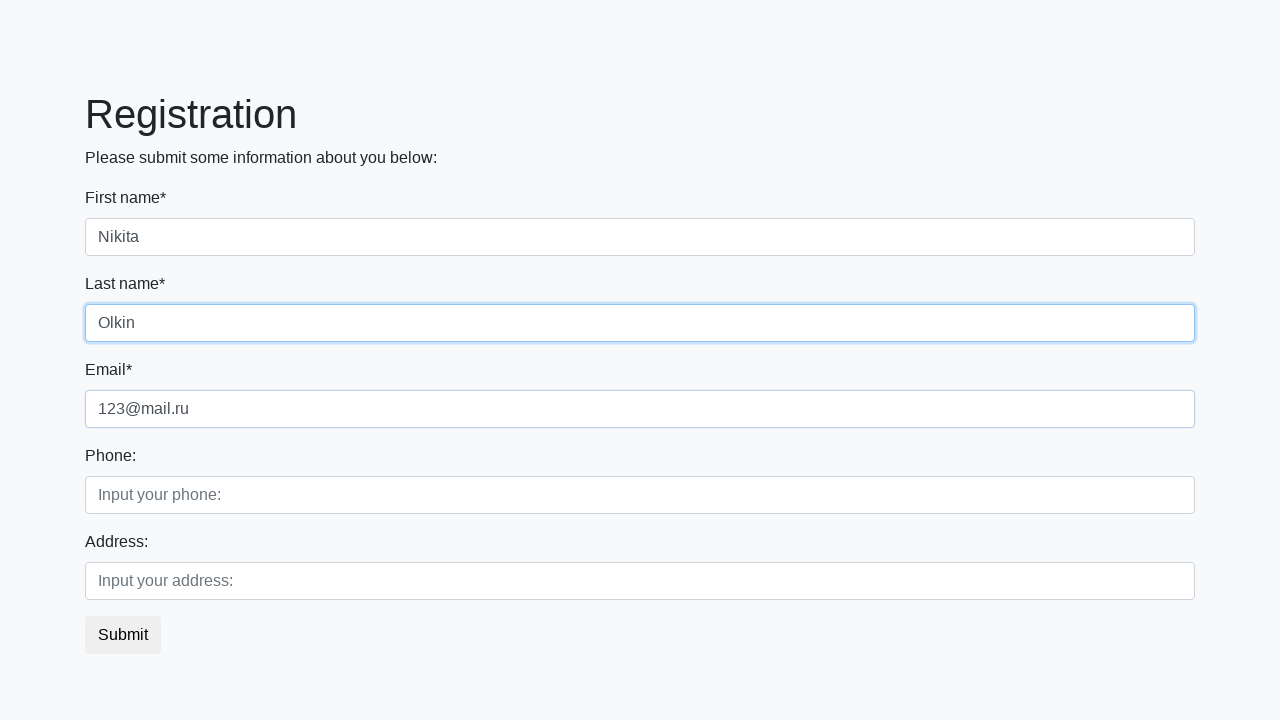

Clicked submit button to register at (123, 635) on button.btn
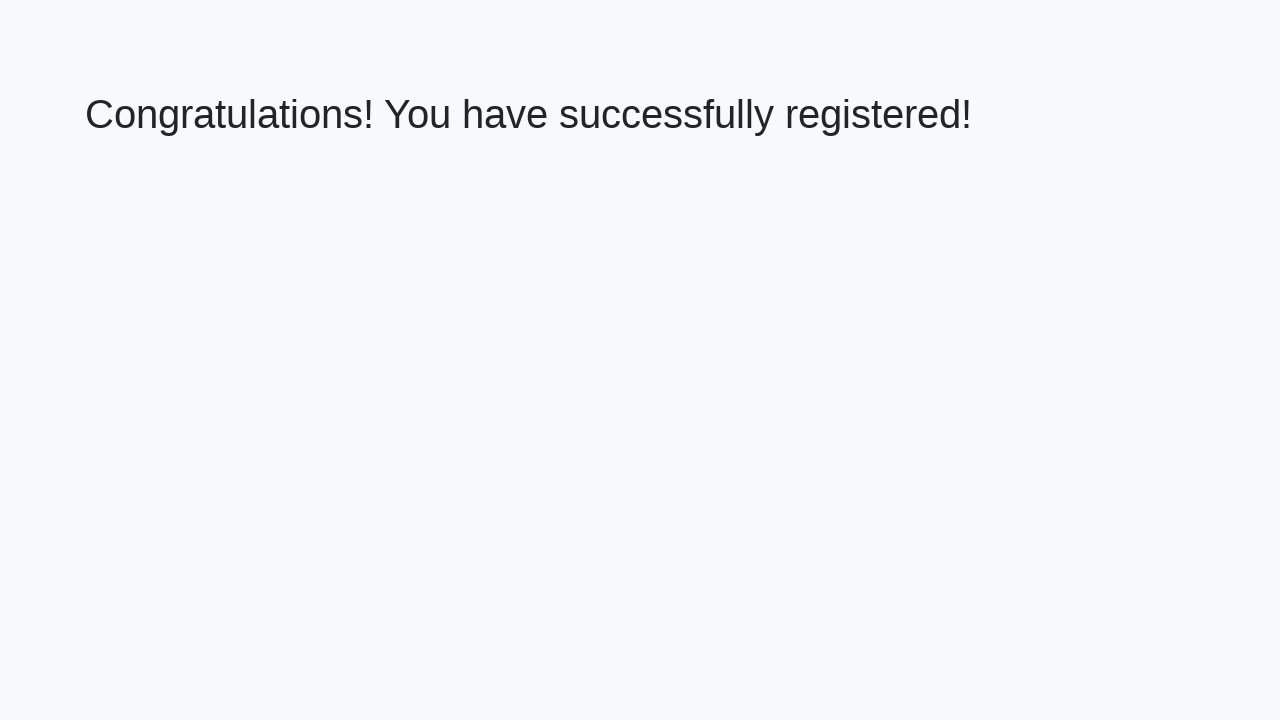

Success message heading loaded
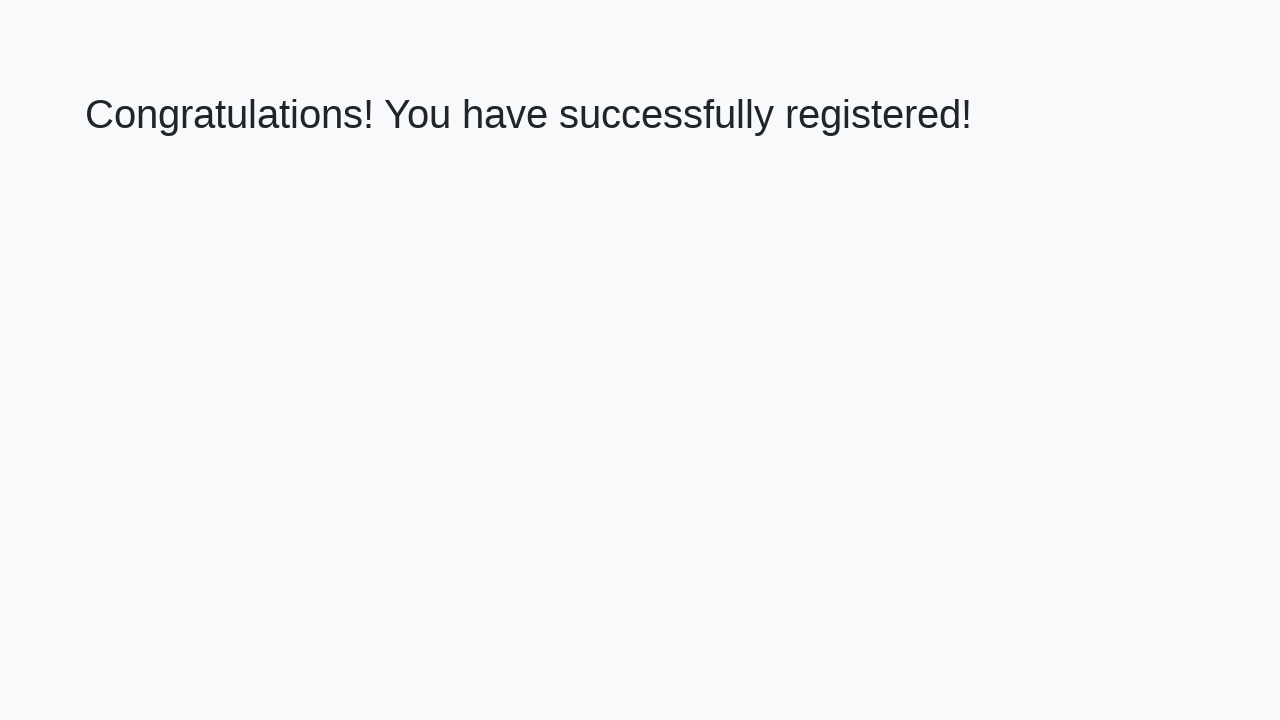

Retrieved success message text
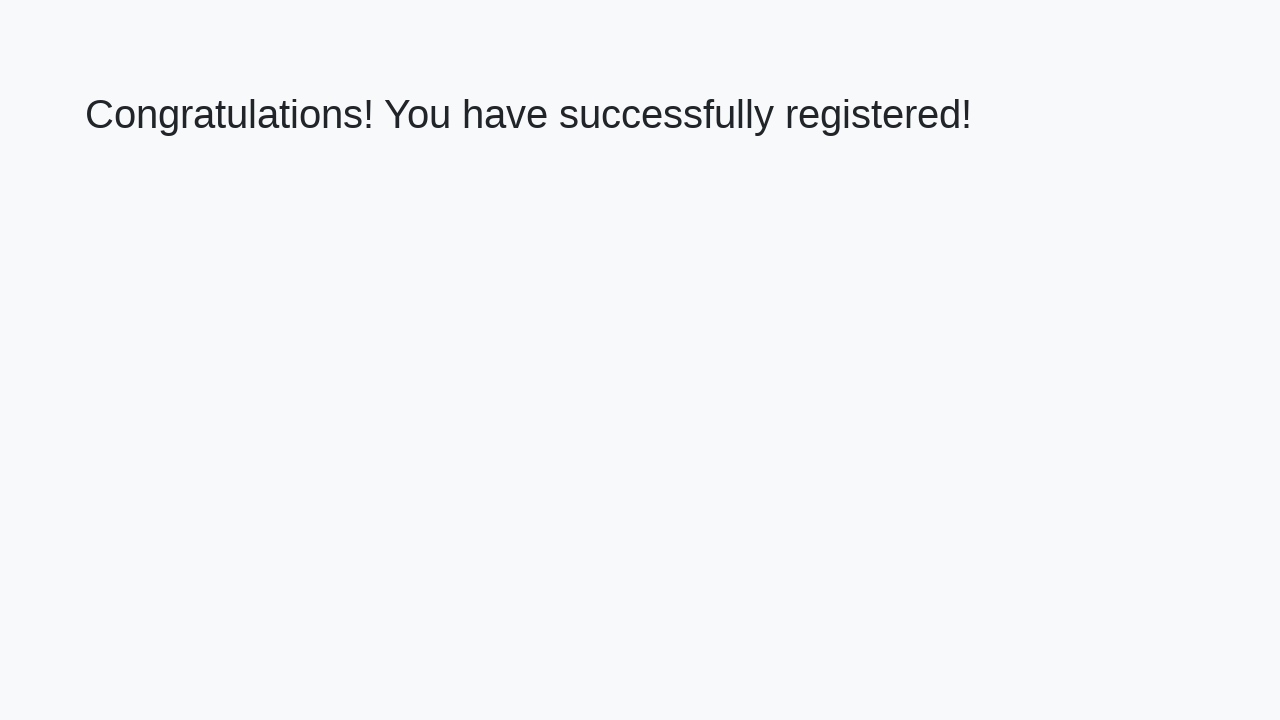

Verified success message: 'Congratulations! You have successfully registered!'
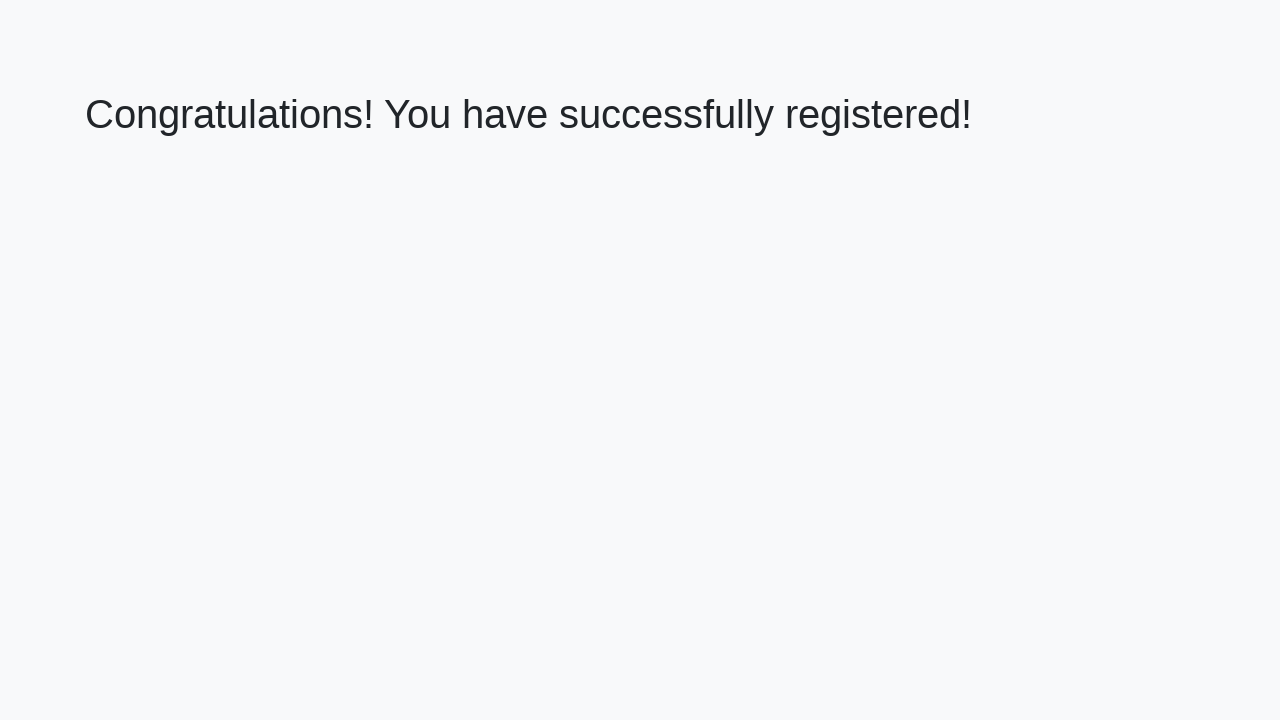

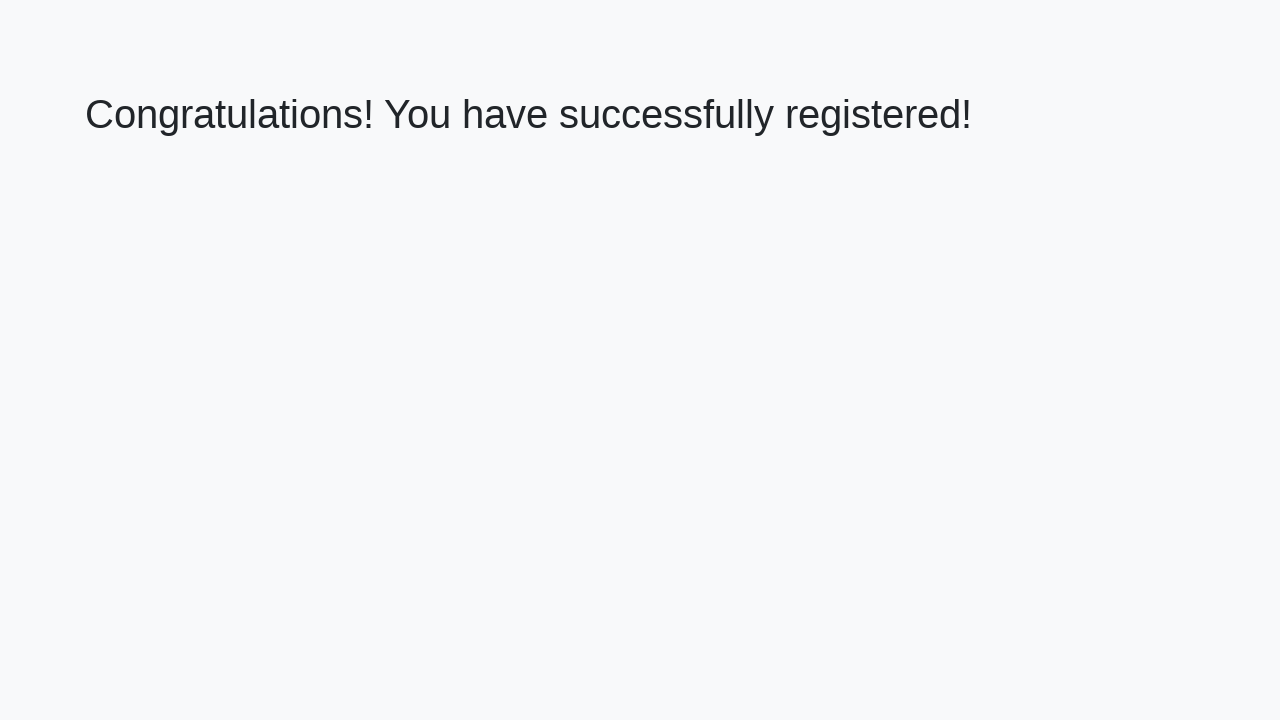